Tests a registration form by filling three input fields and verifying the success message after submission

Starting URL: http://suninjuly.github.io/registration1.html

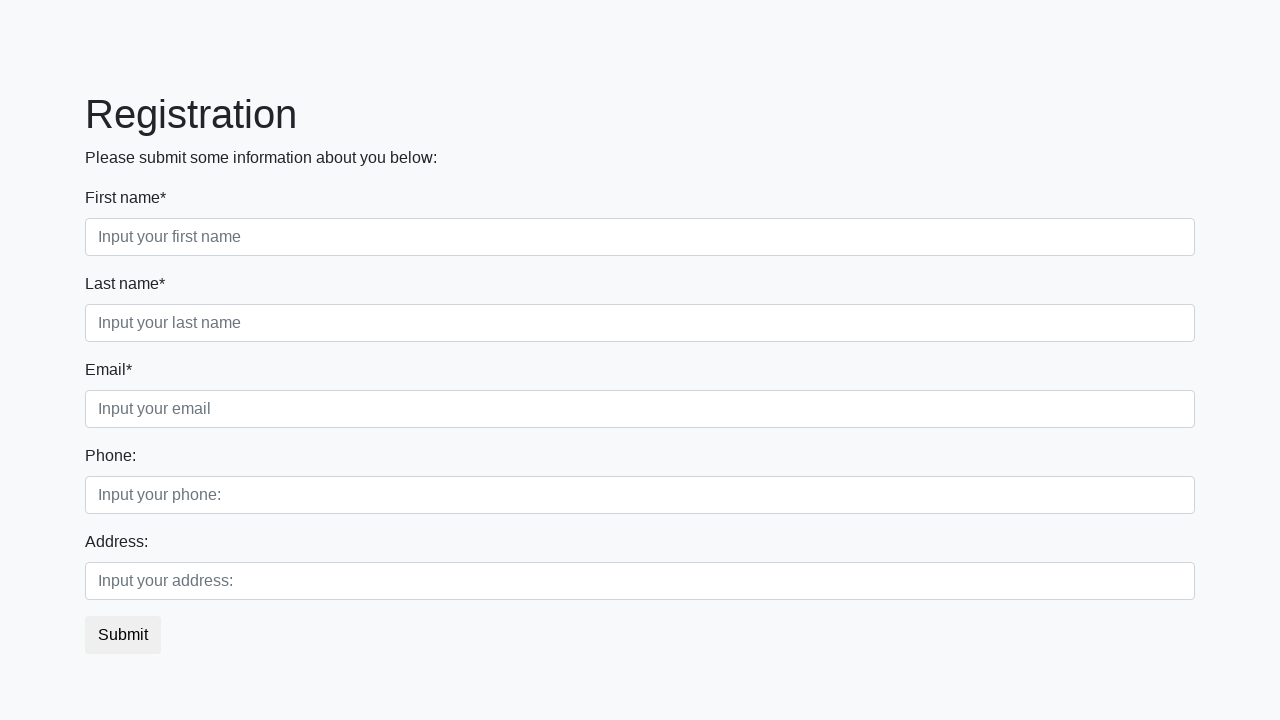

Filled first input field with 'JohnDoe' on div.first_block div.first_class input.first
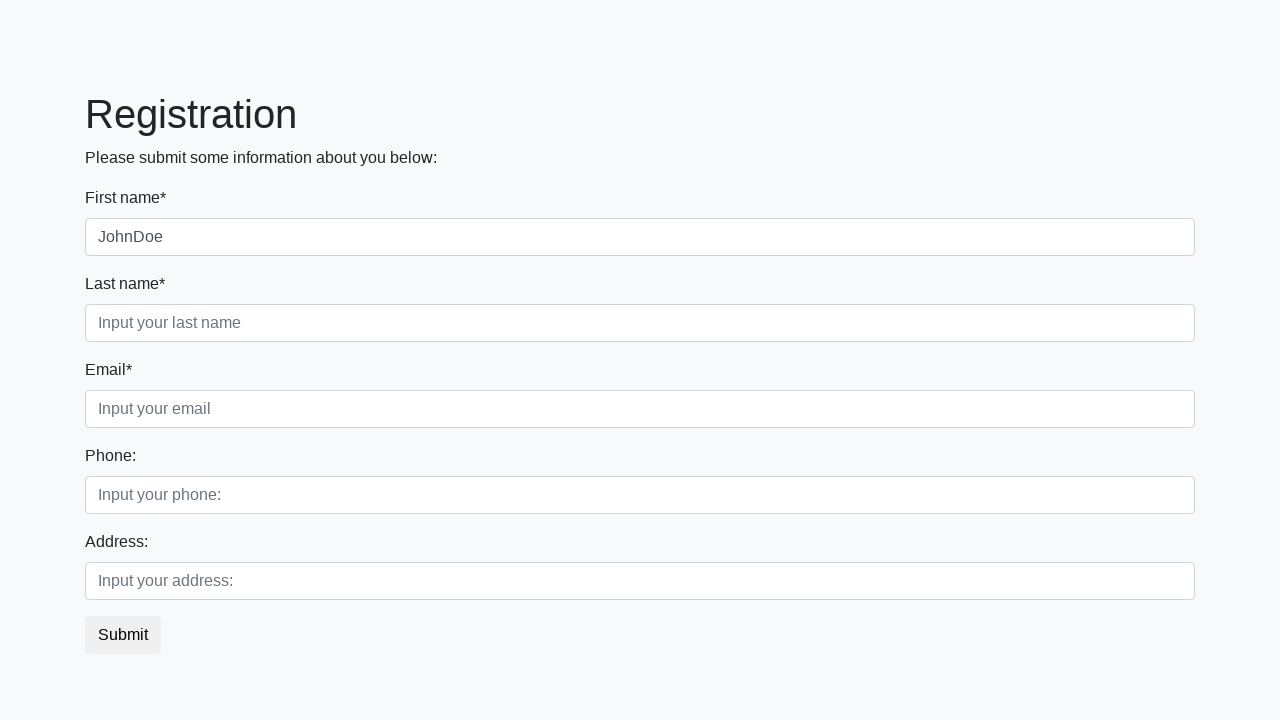

Filled second input field with 'Smith' on div.first_block div.second_class input.second
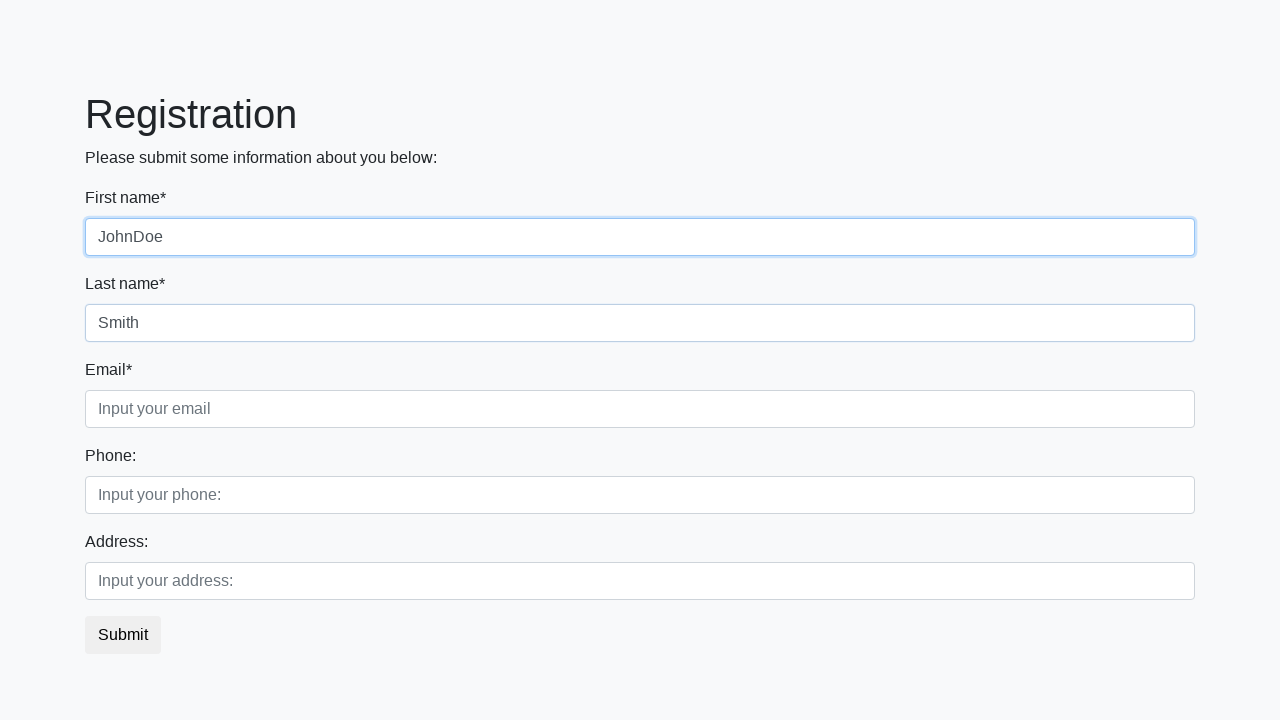

Filled third input field with 'johndoe@test.com' on div.first_block div.third_class input.third
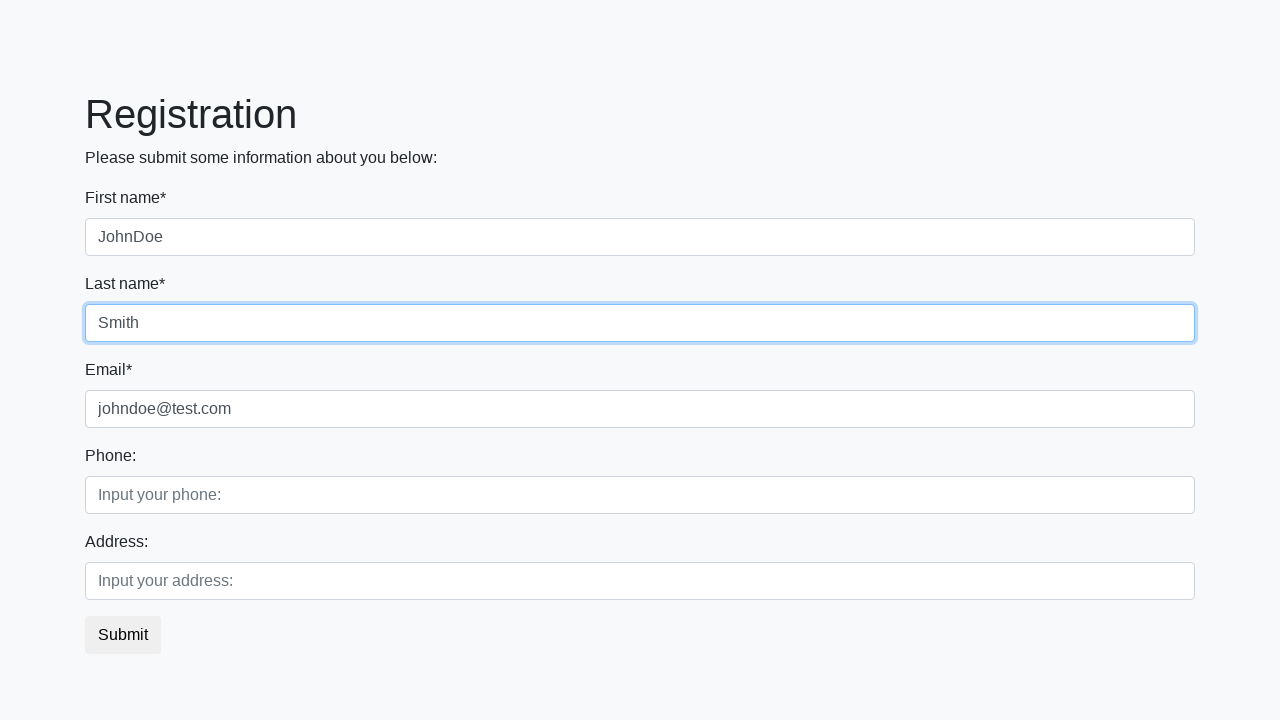

Clicked submit button at (123, 635) on button.btn
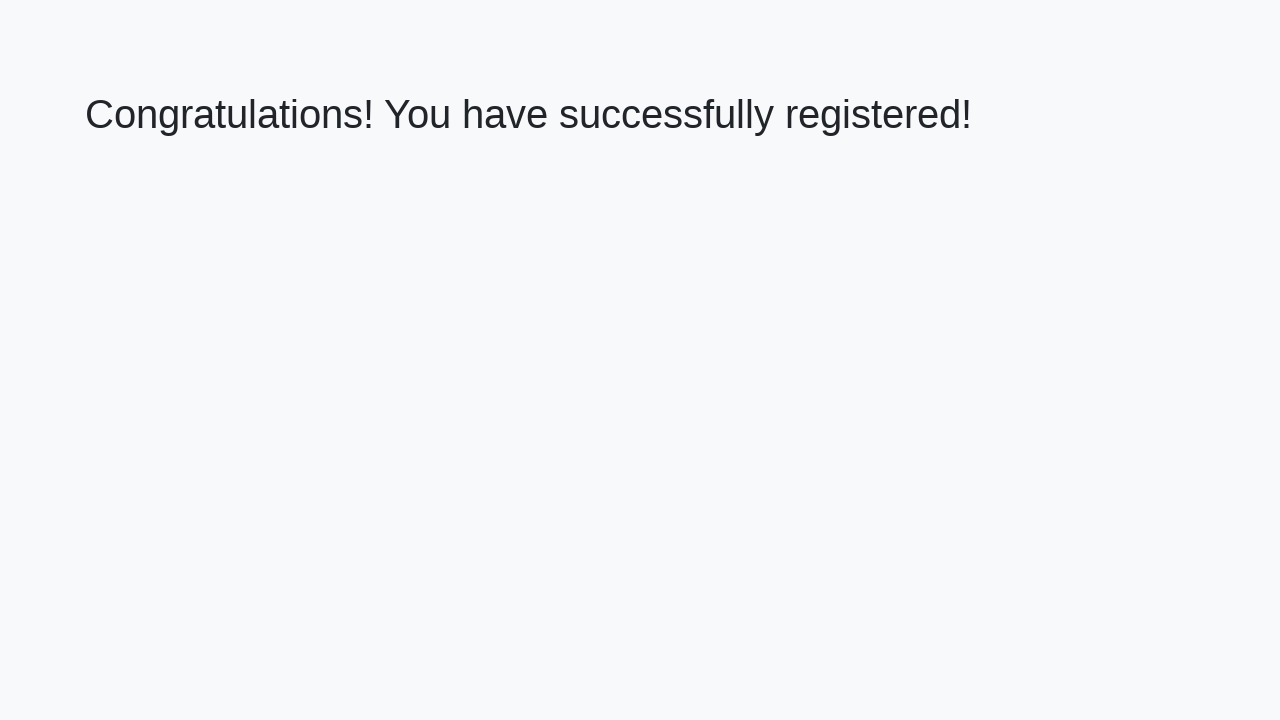

Success message heading loaded
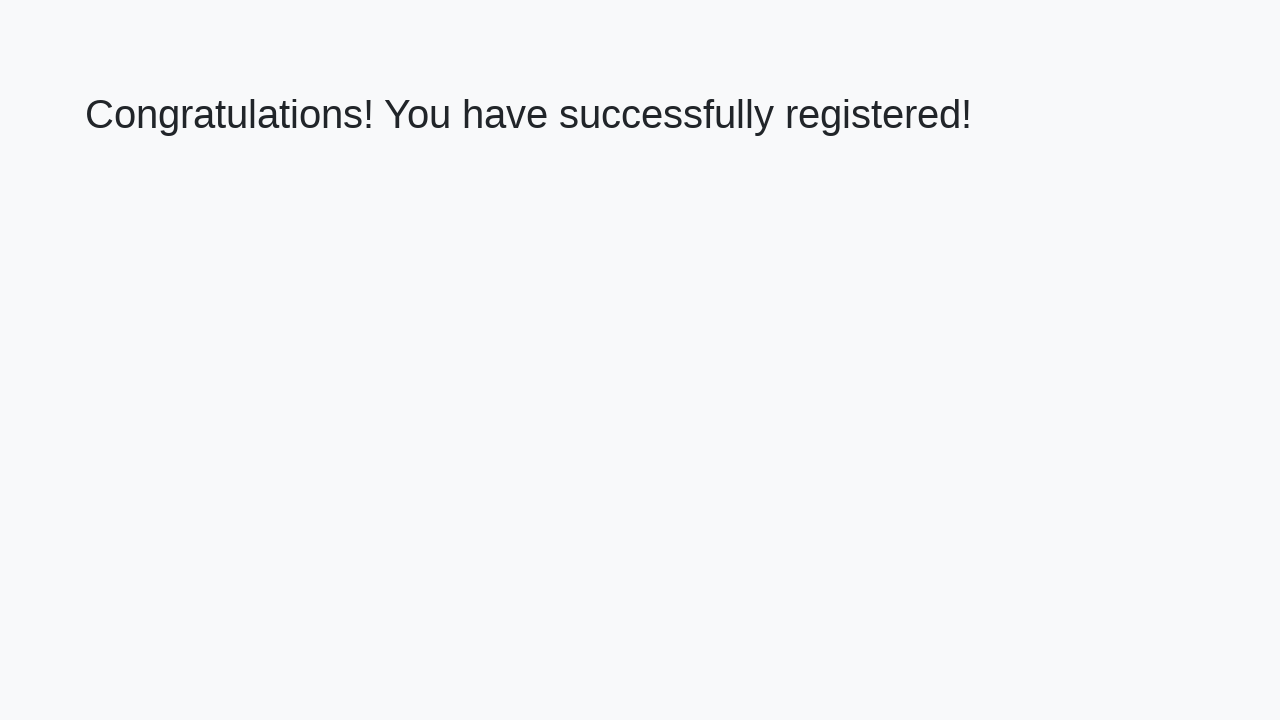

Retrieved success message text
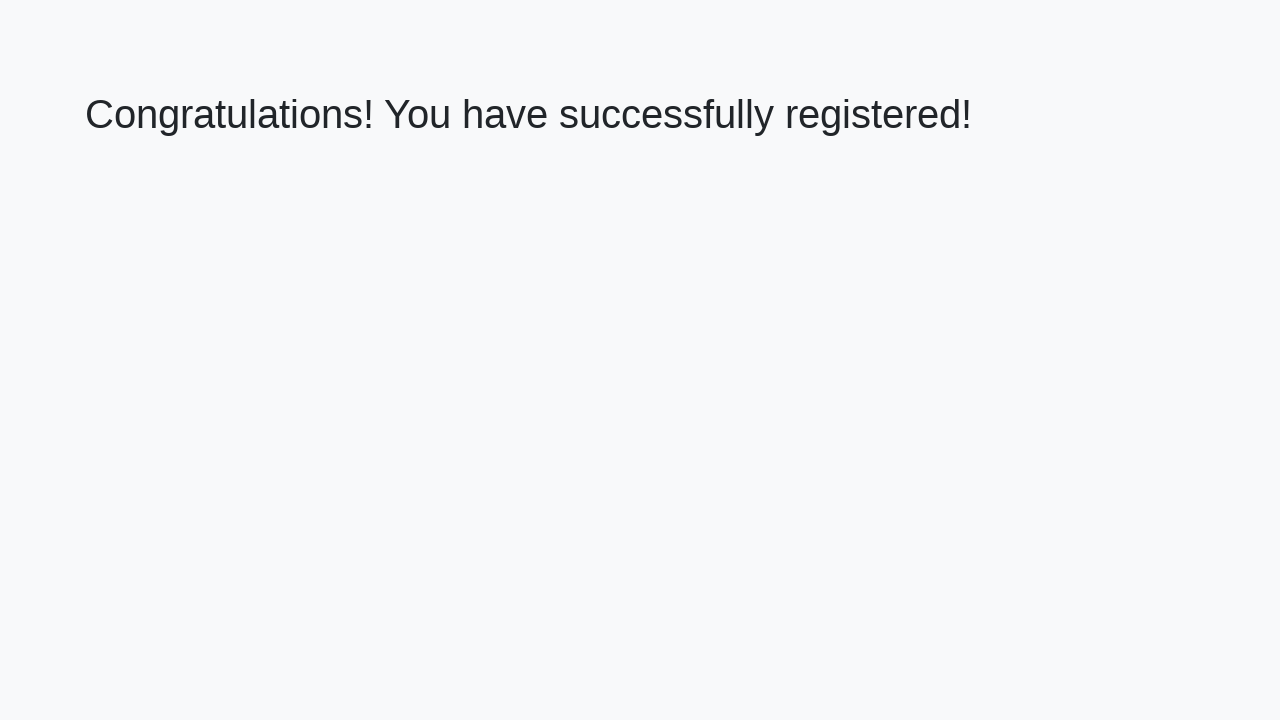

Verified success message: 'Congratulations! You have successfully registered!'
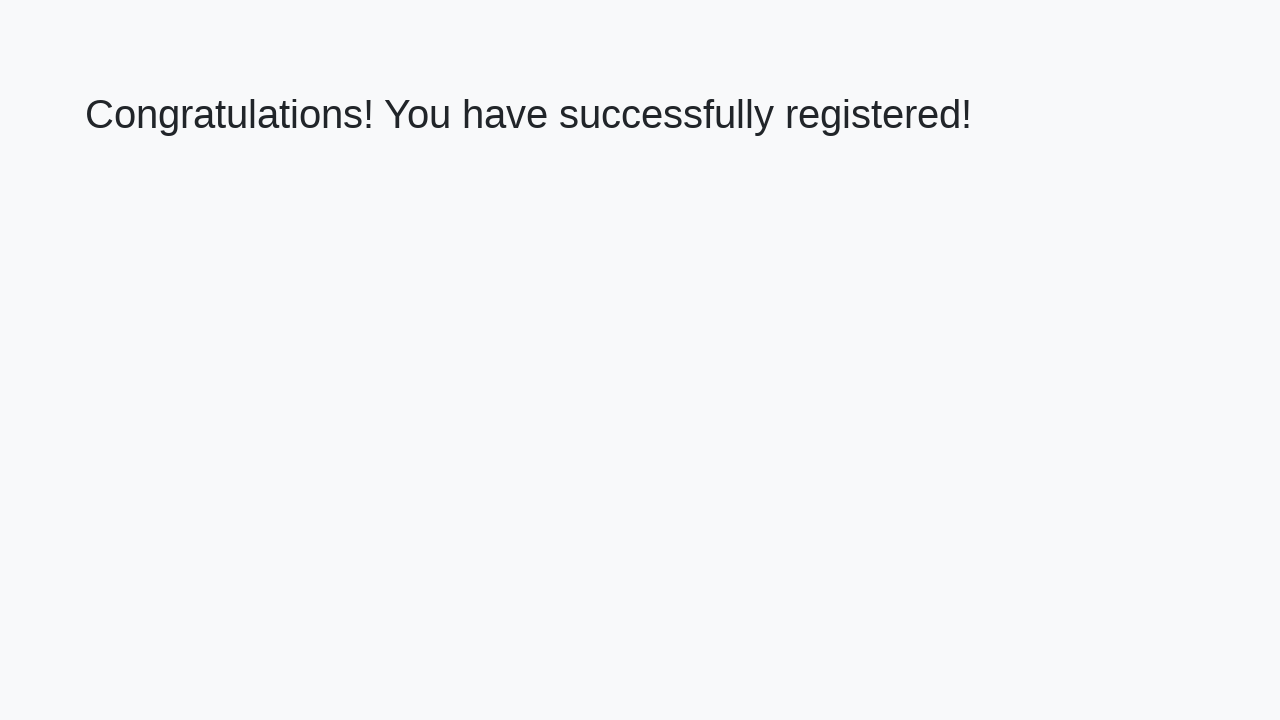

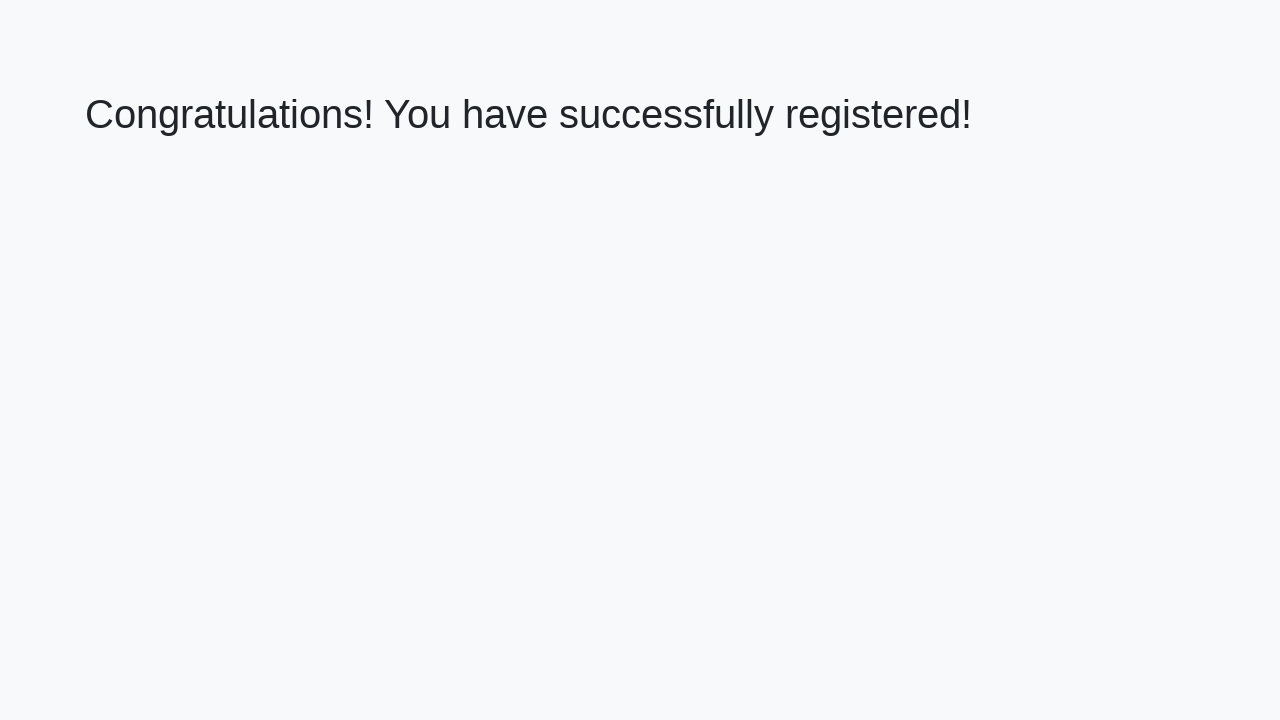